Tests entering a value into a textbox after waiting for it to become visible on a test blog page

Starting URL: http://only-testing-blog.blogspot.com/2014/01/textbox.html

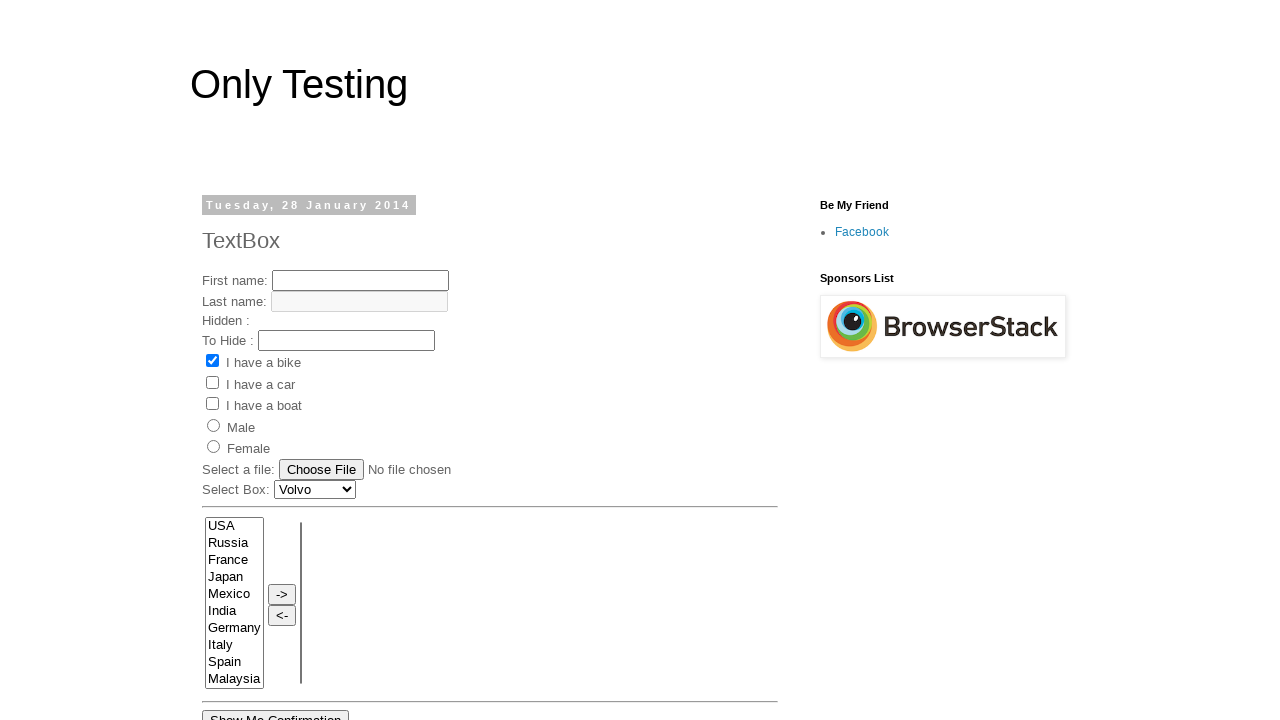

Textbox with id 'text3' became visible
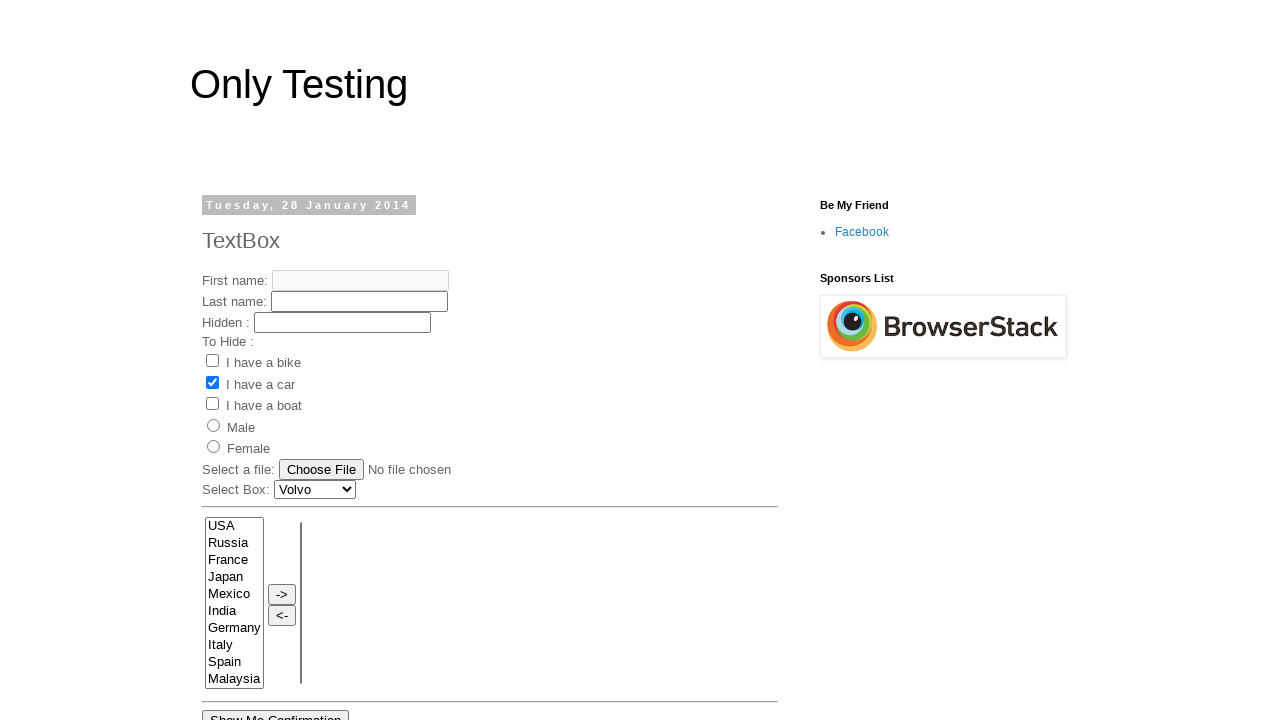

Entered 'enter value test 3' into textbox on #text3
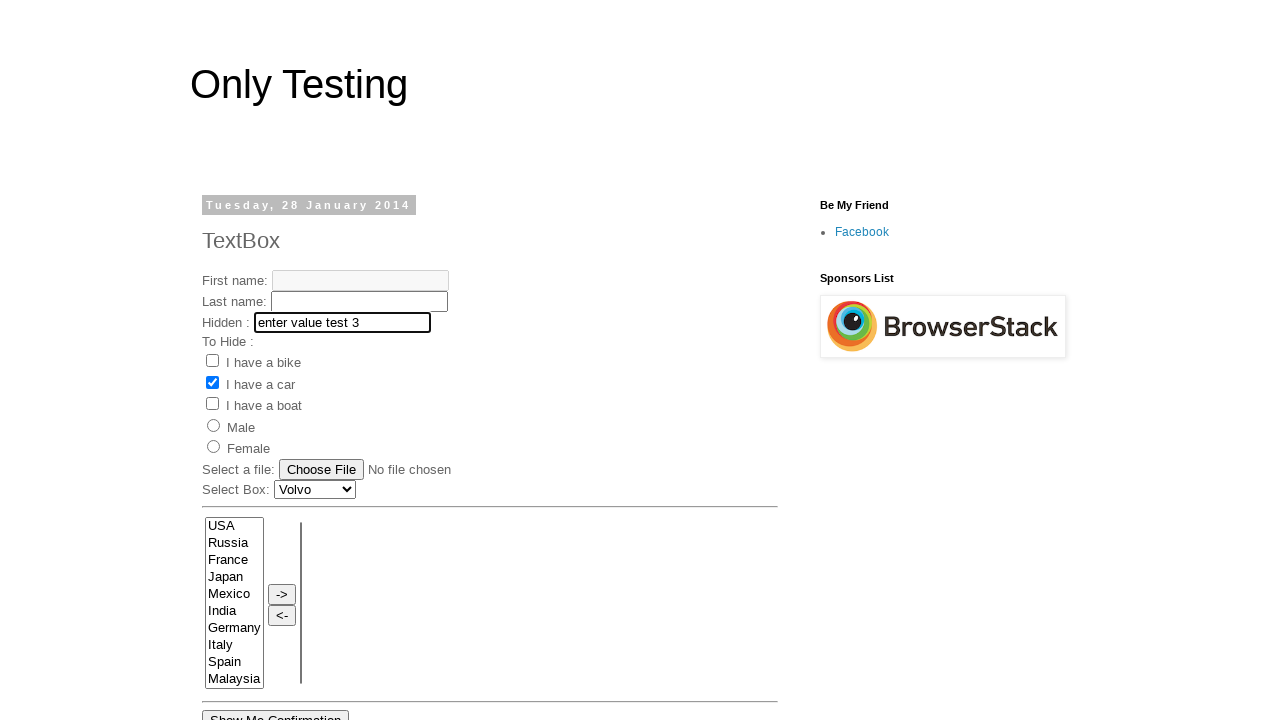

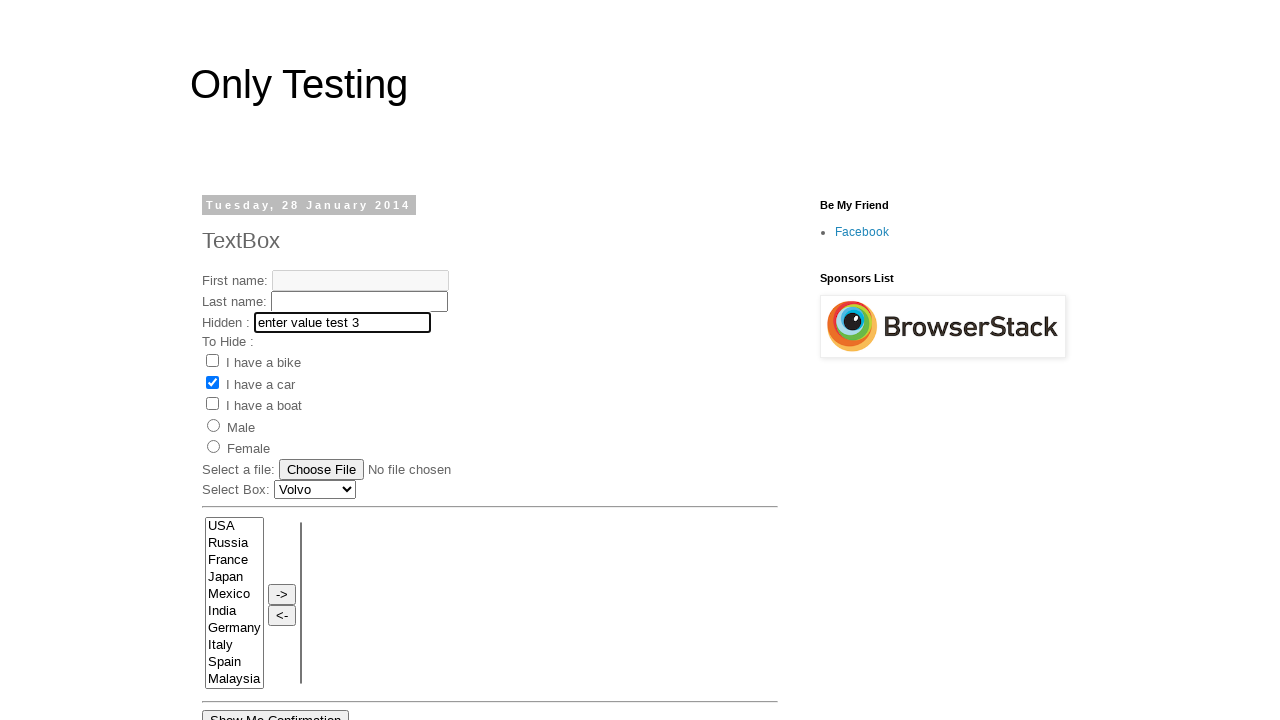